Tests drag and drop functionality by dragging element from column A to column B on the HeroKuApp drag and drop demo page.

Starting URL: http://the-internet.herokuapp.com/drag_and_drop

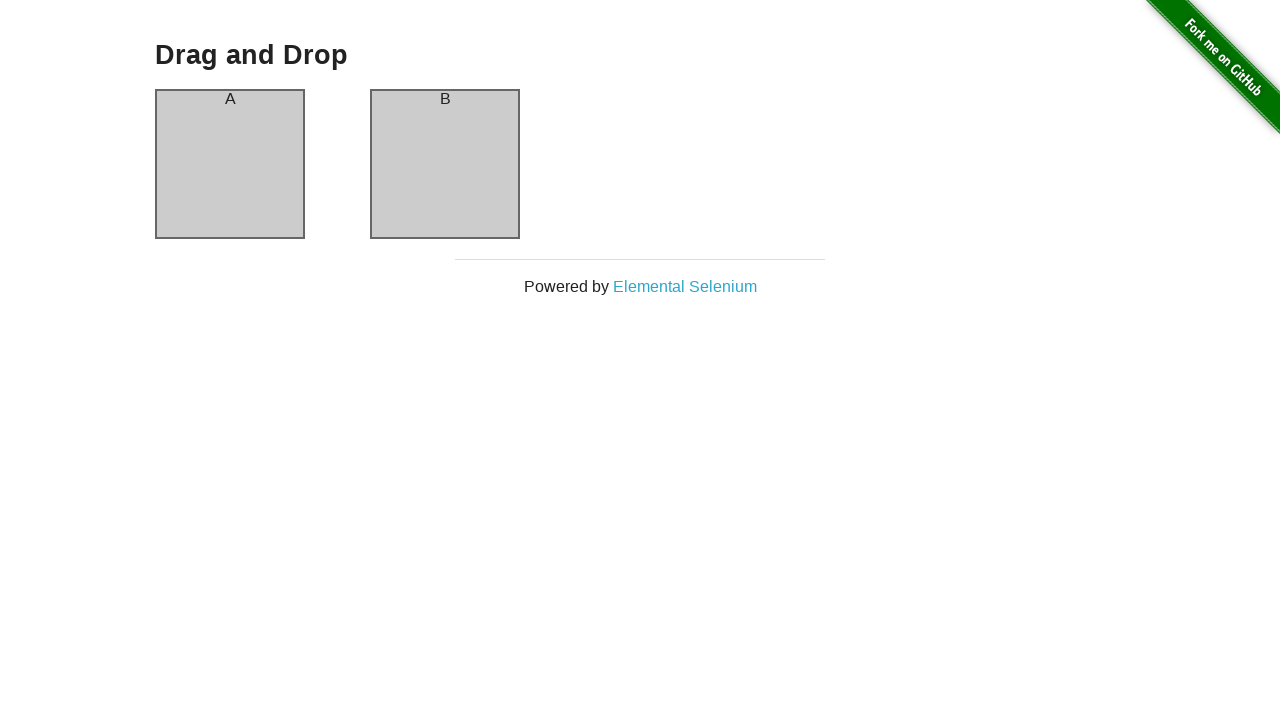

Column A element is visible
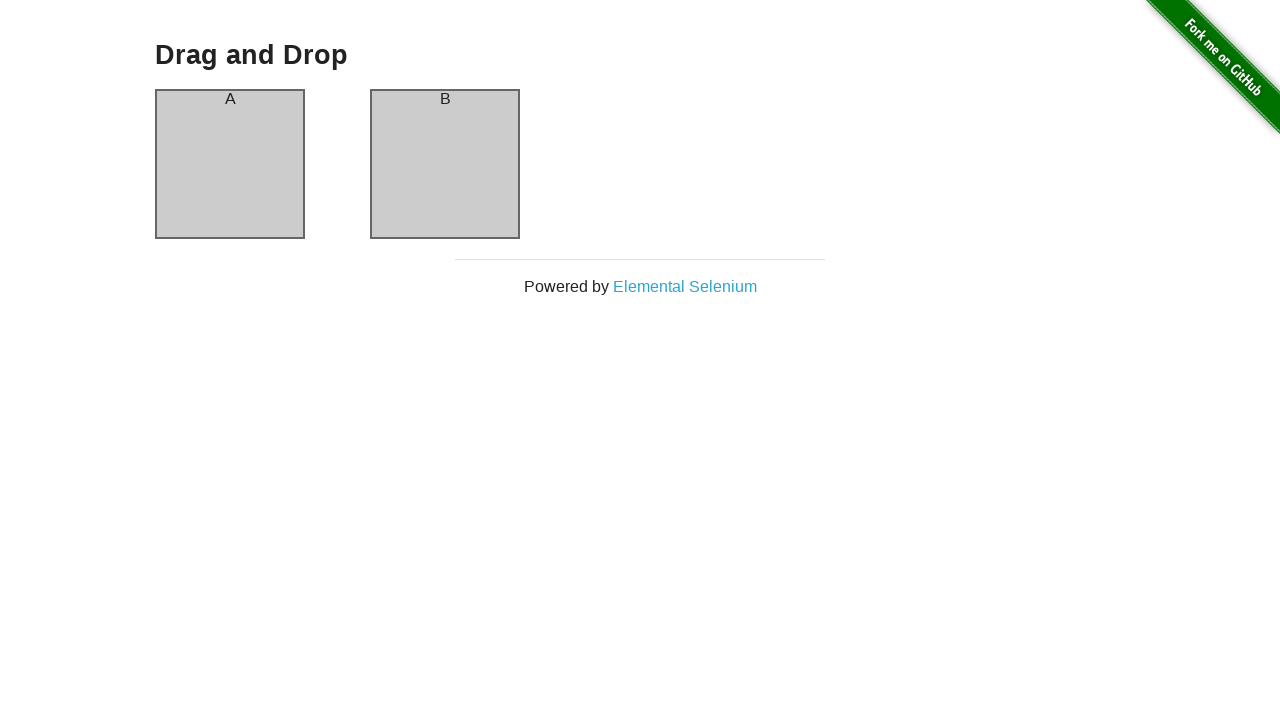

Column B element is visible
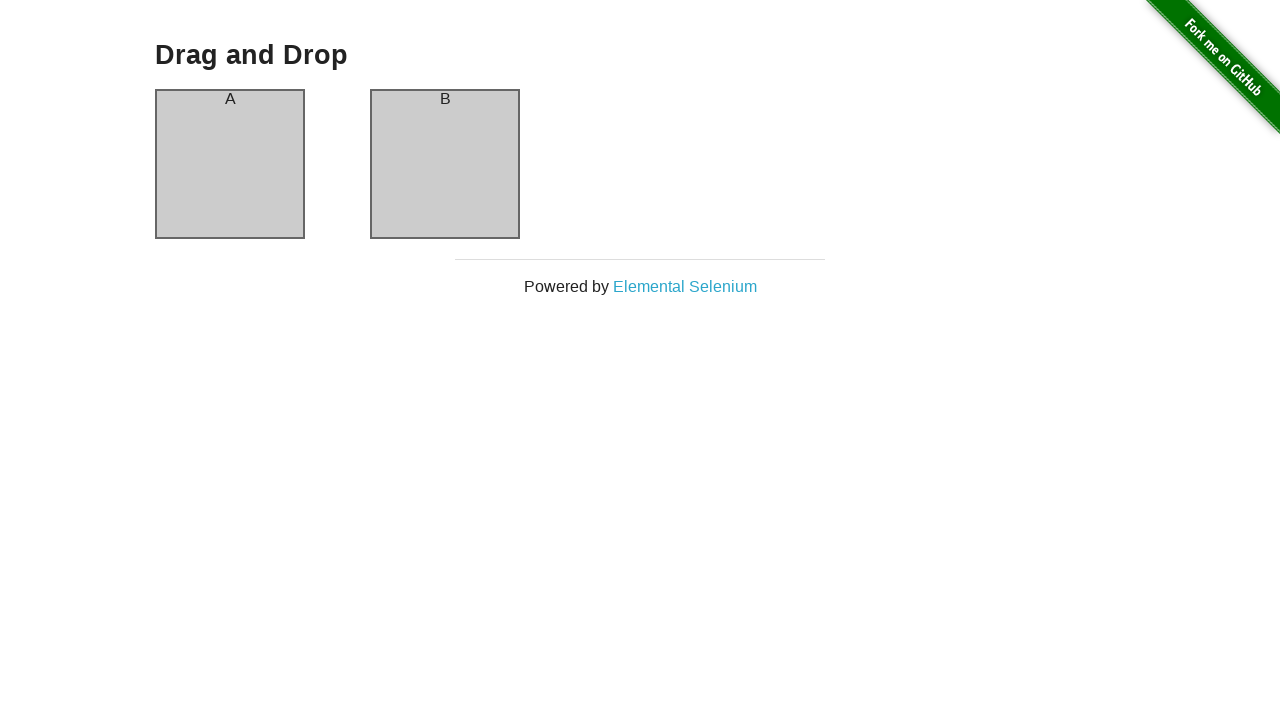

Dragged element from column A to column B at (445, 164)
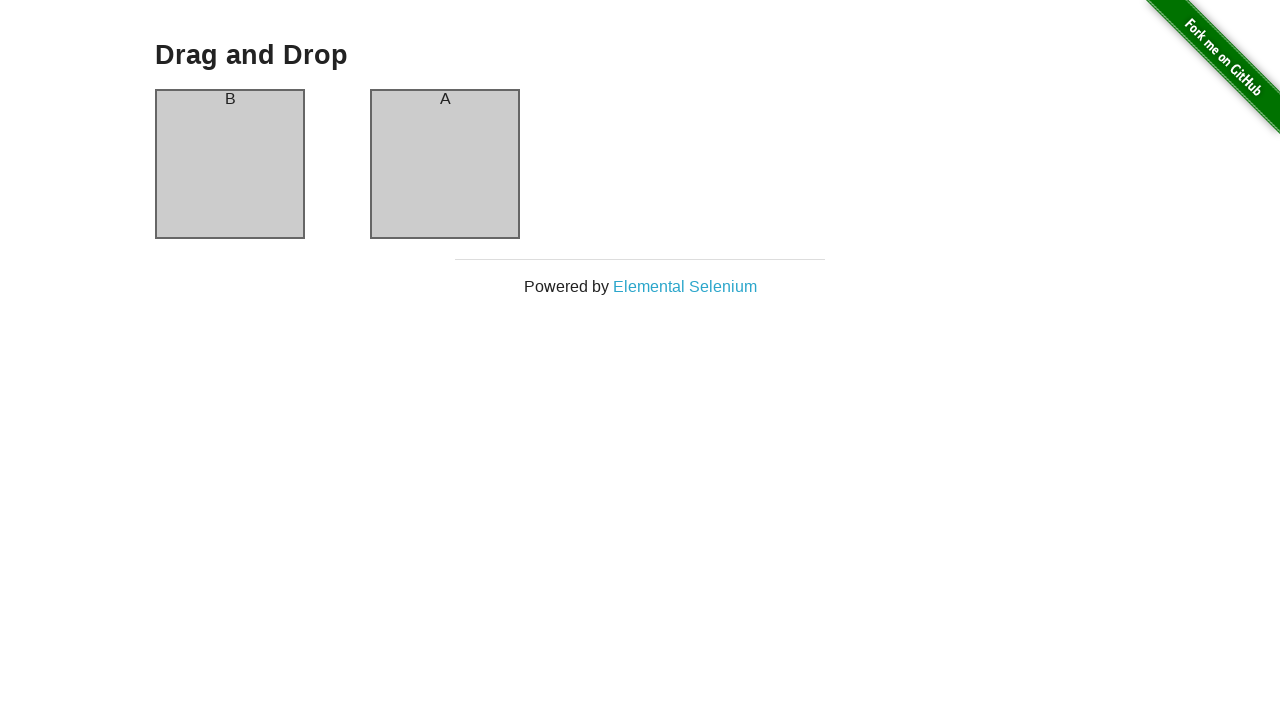

Waited for page to settle after drag and drop
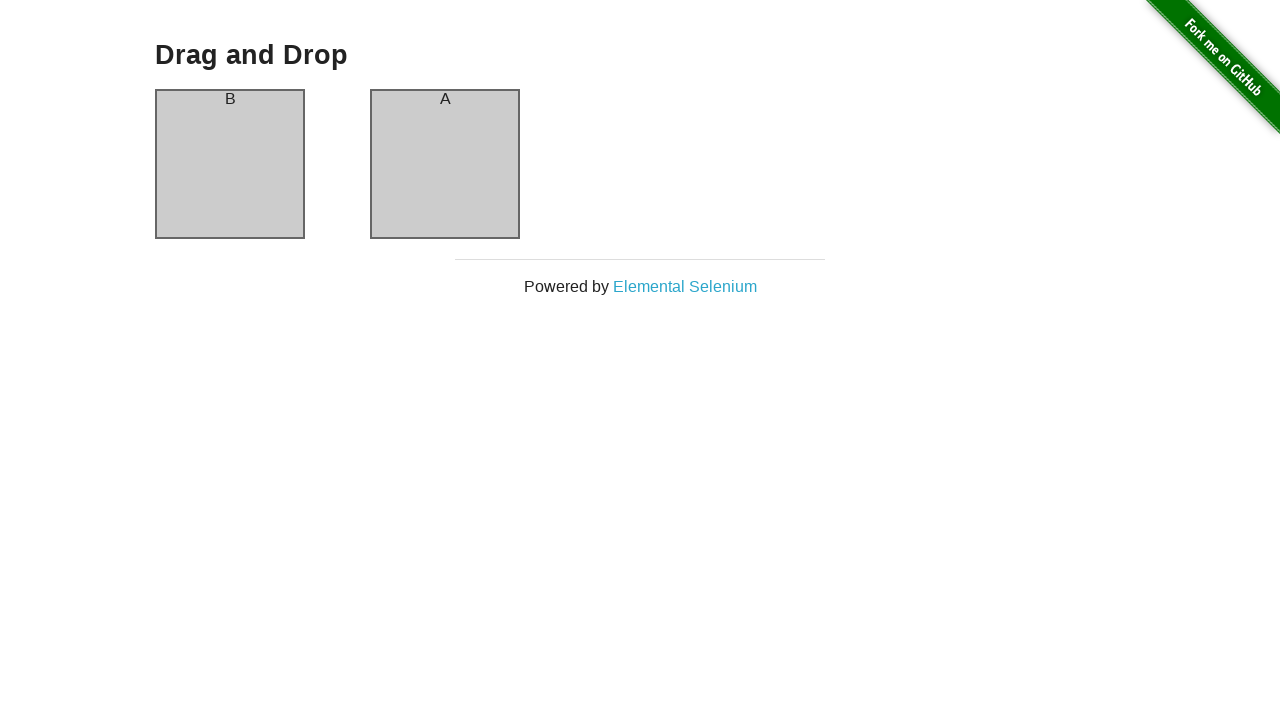

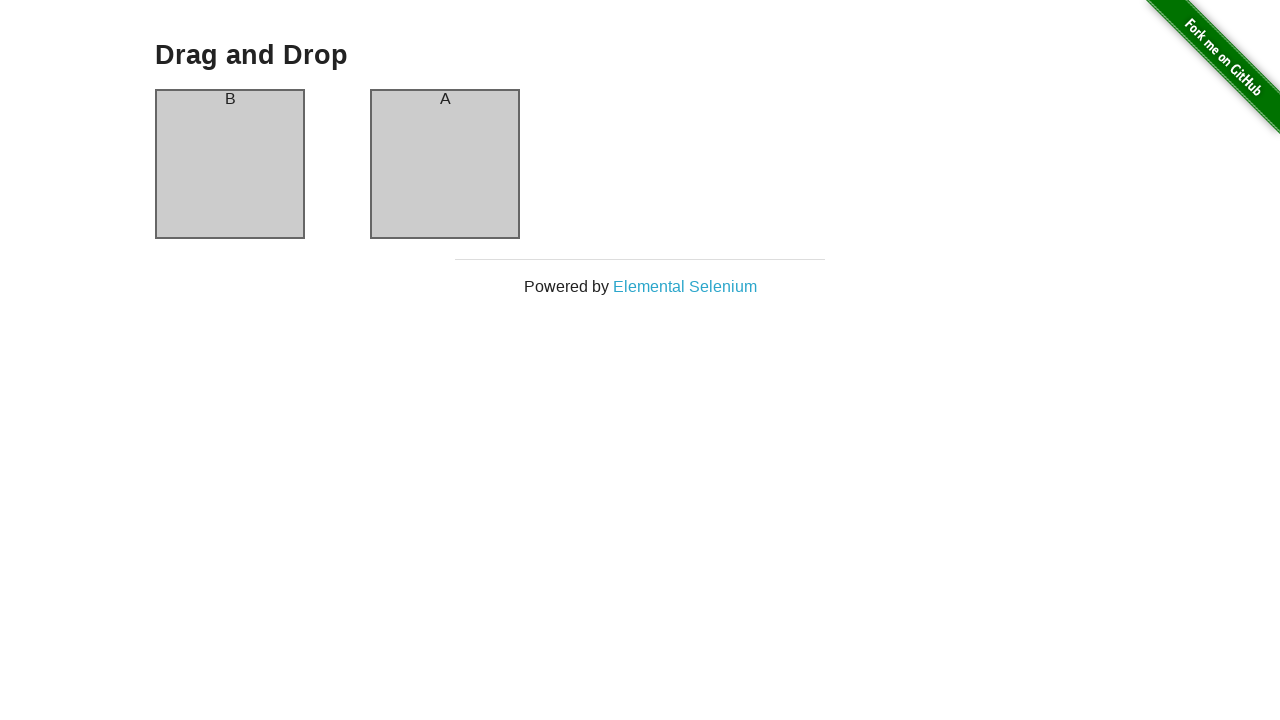